Tests double-click functionality on a copy button to copy text from one field to another

Starting URL: https://testautomationpractice.blogspot.com/

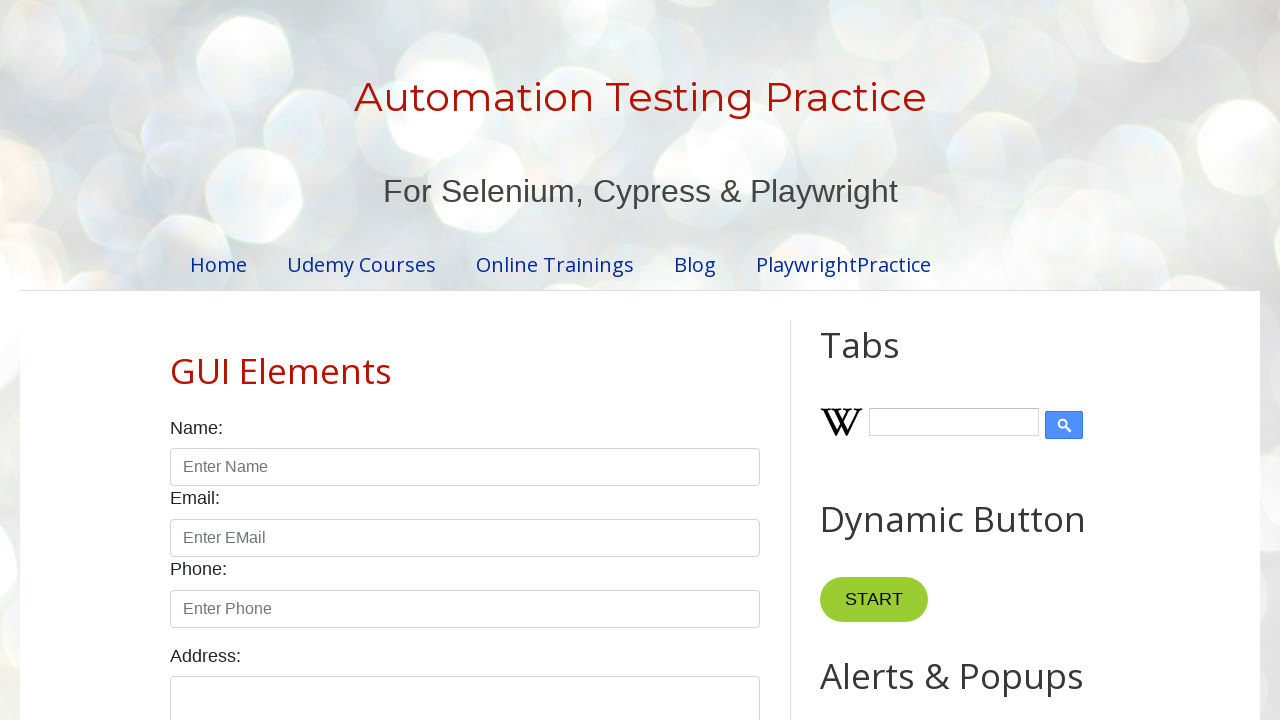

Located the copy button element
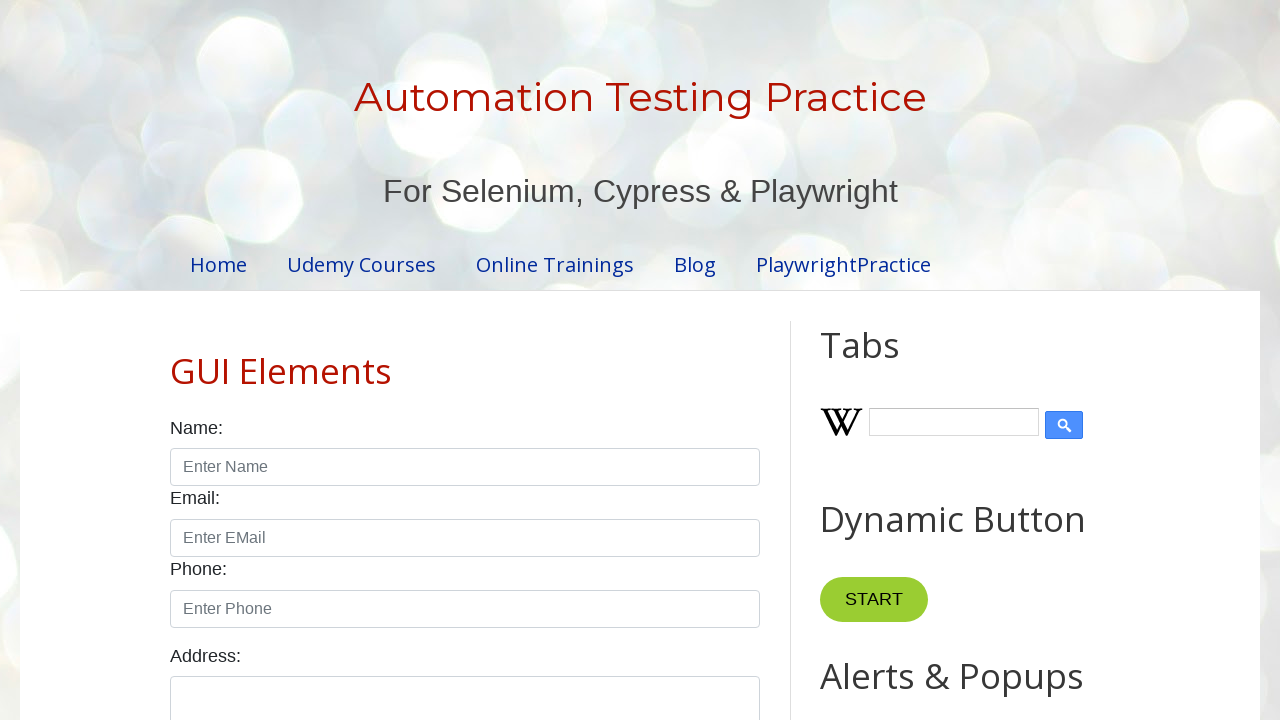

Double-clicked the copy button to copy text at (885, 360) on xpath=//button[normalize-space()='Copy Text']
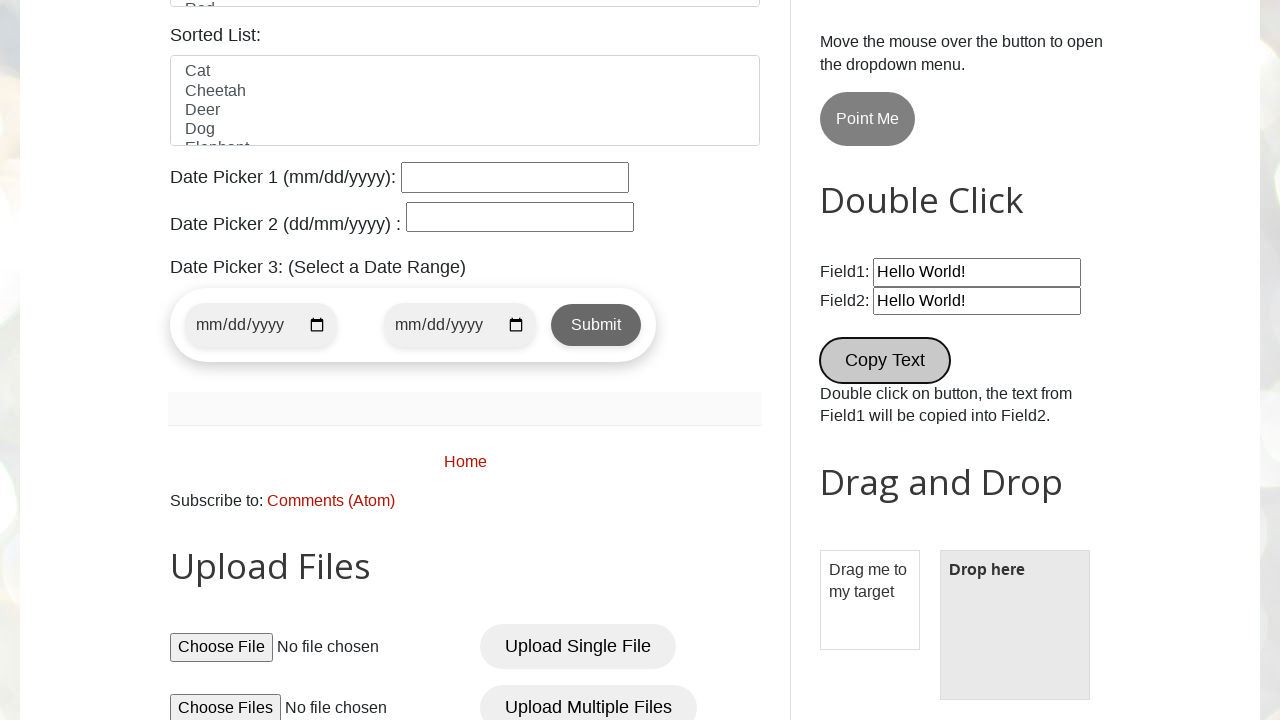

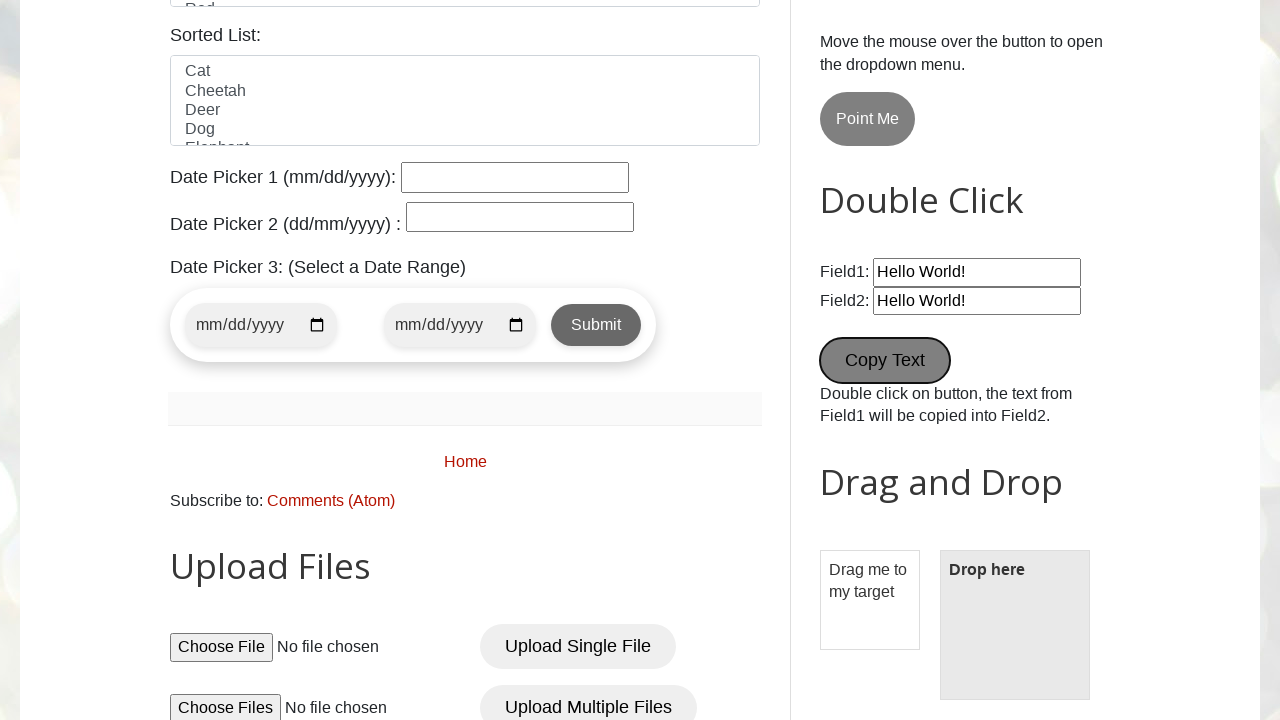